Navigates to Spotify's Spanish international page and waits for it to load. The script appears to be an incomplete example that was intended to interact with login elements but only contains the navigation step.

Starting URL: https://open.spotify.com/intl-es

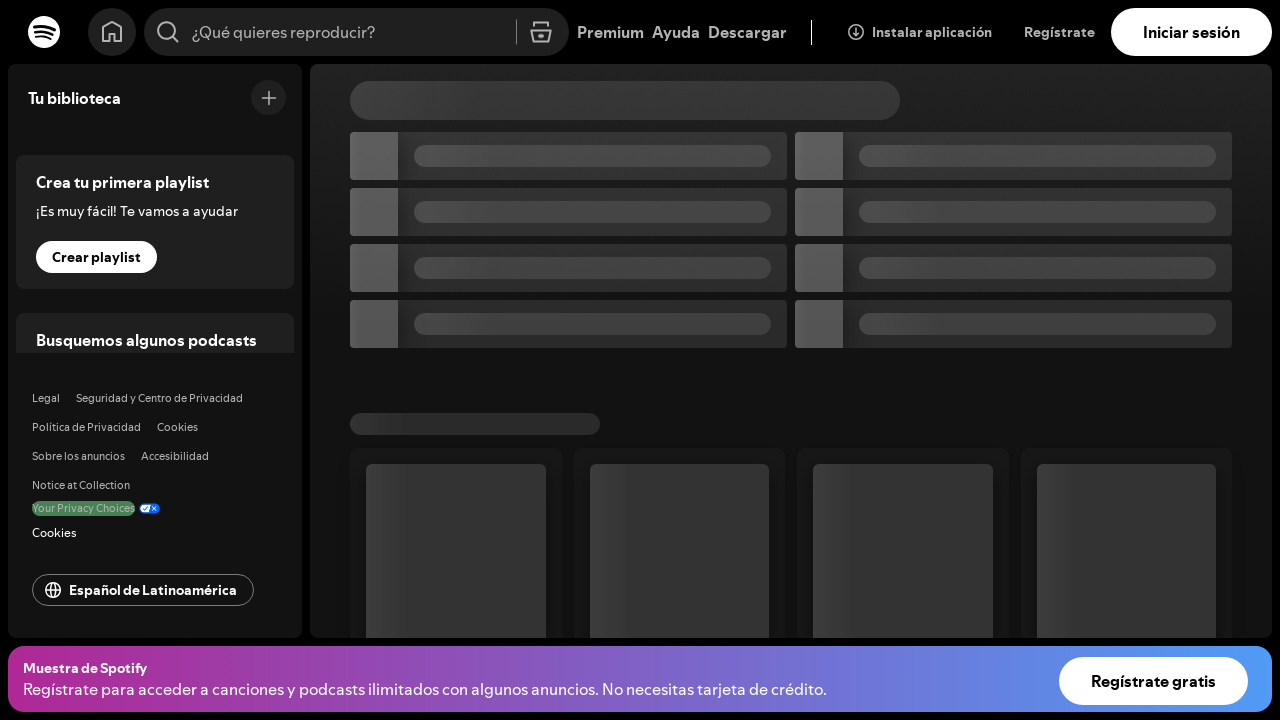

Waited for page to reach domcontentloaded state
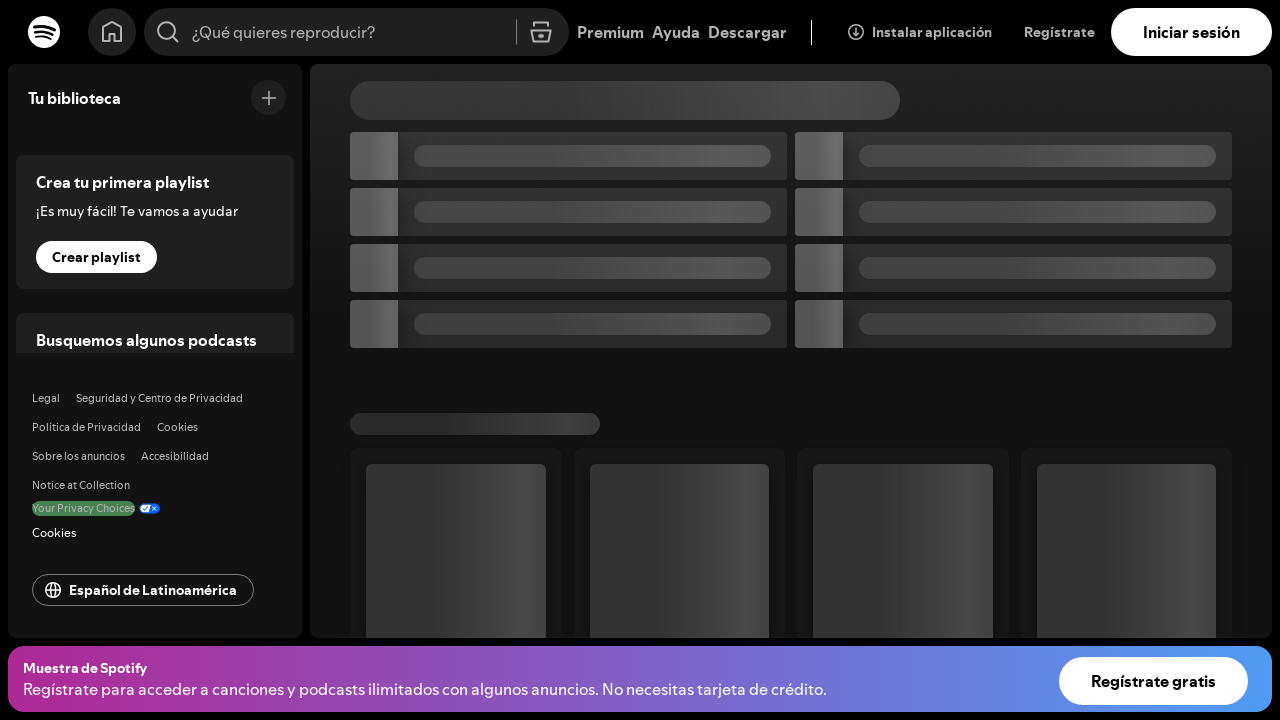

Body element became visible - page fully loaded
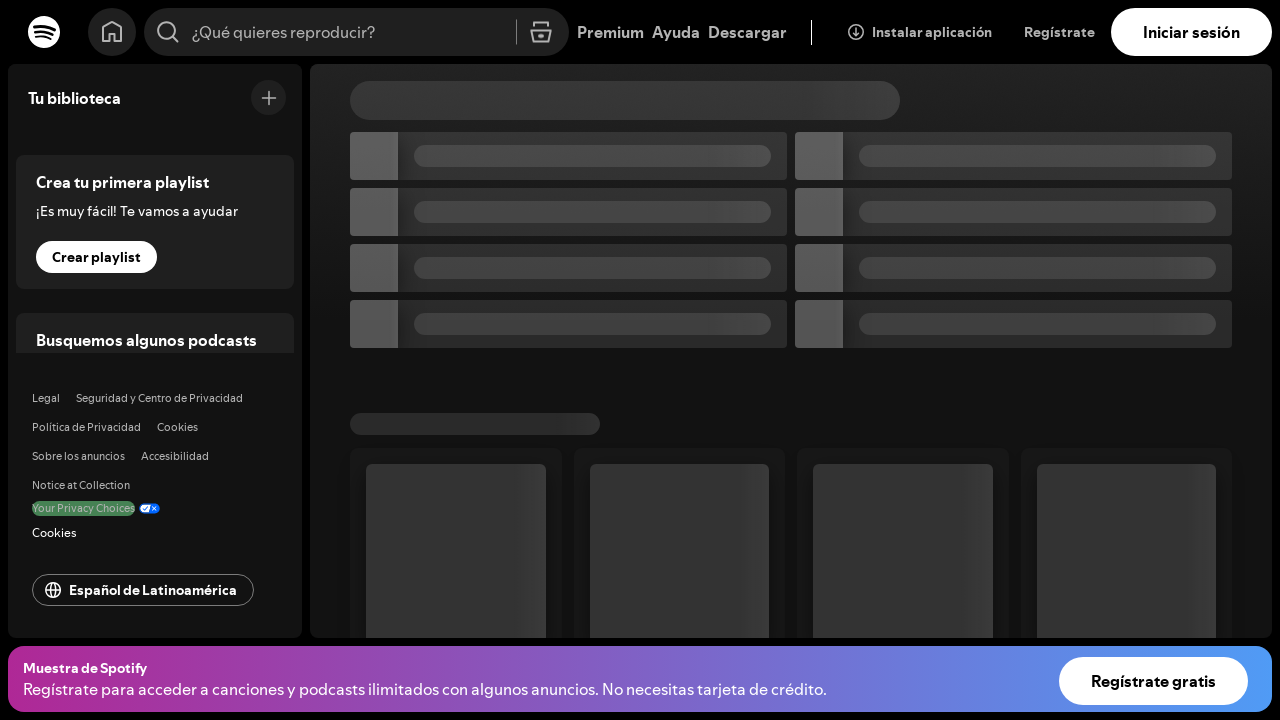

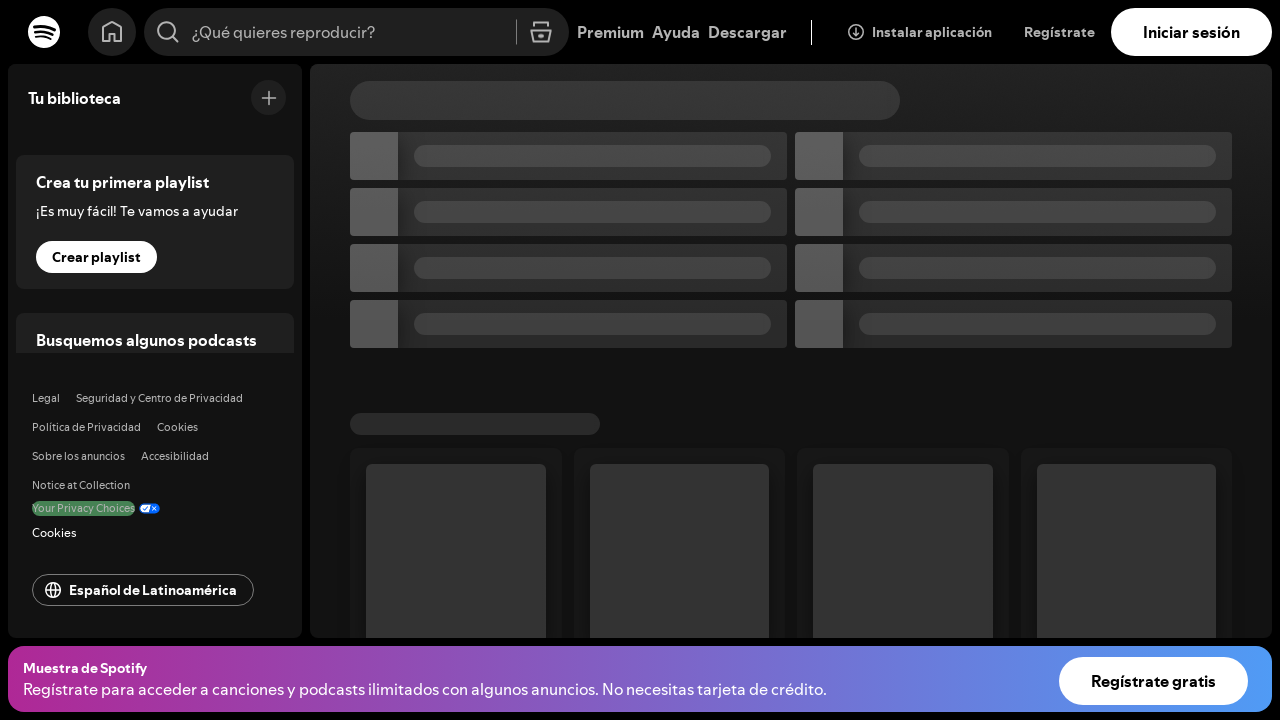